Tests dropdown selection functionality by selecting options from two different select elements on the demoqa website

Starting URL: https://demoqa.com/select-menu

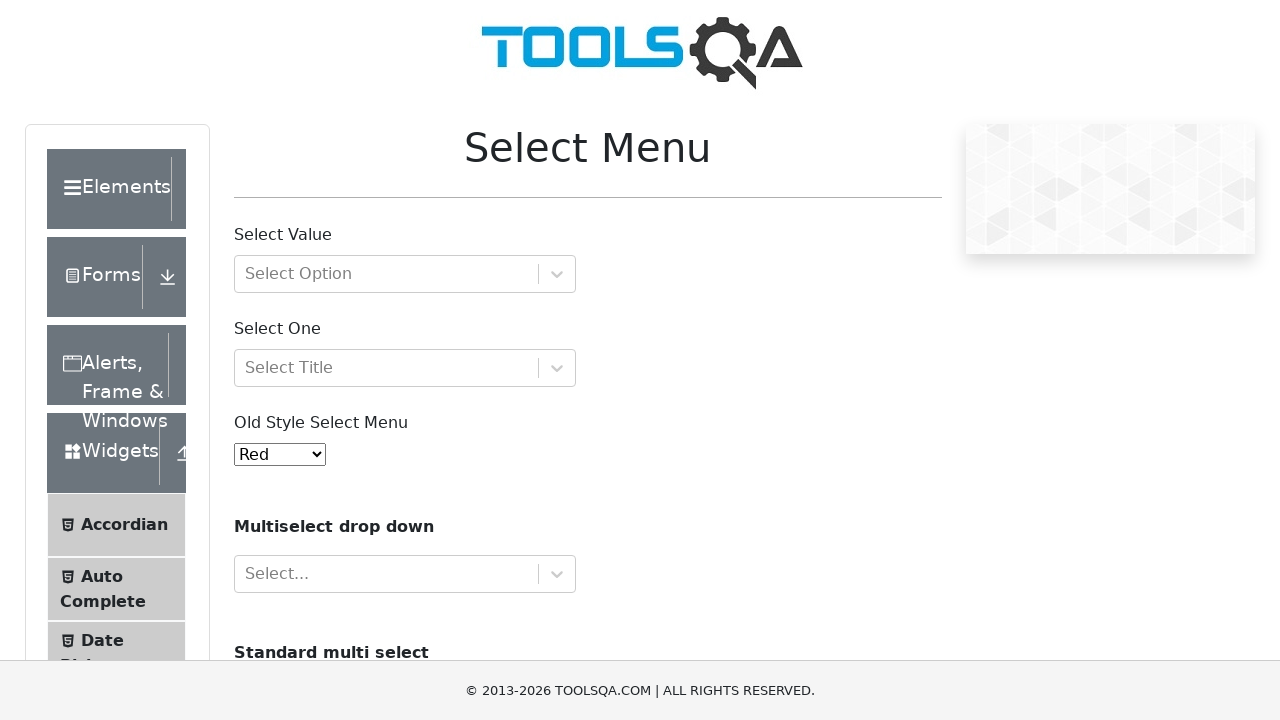

Selected option '2' from old style select menu on #oldSelectMenu
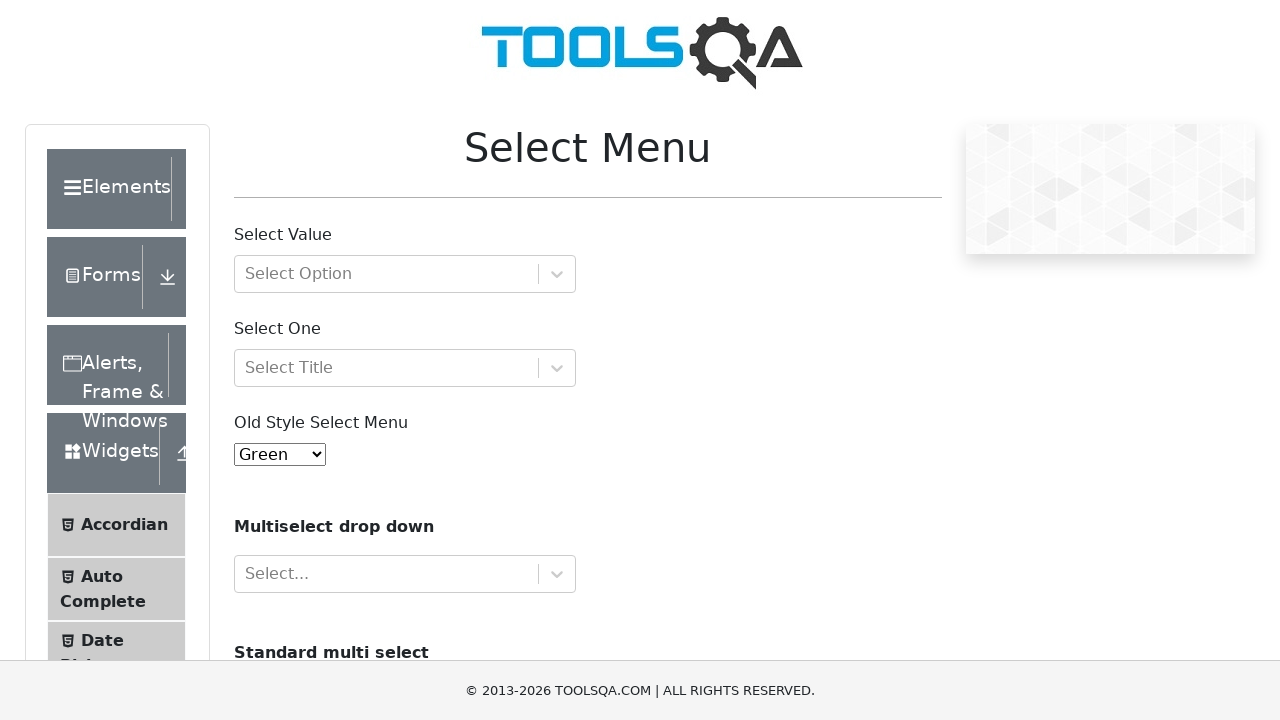

Selected 'audi' from cars multi-select dropdown on #cars
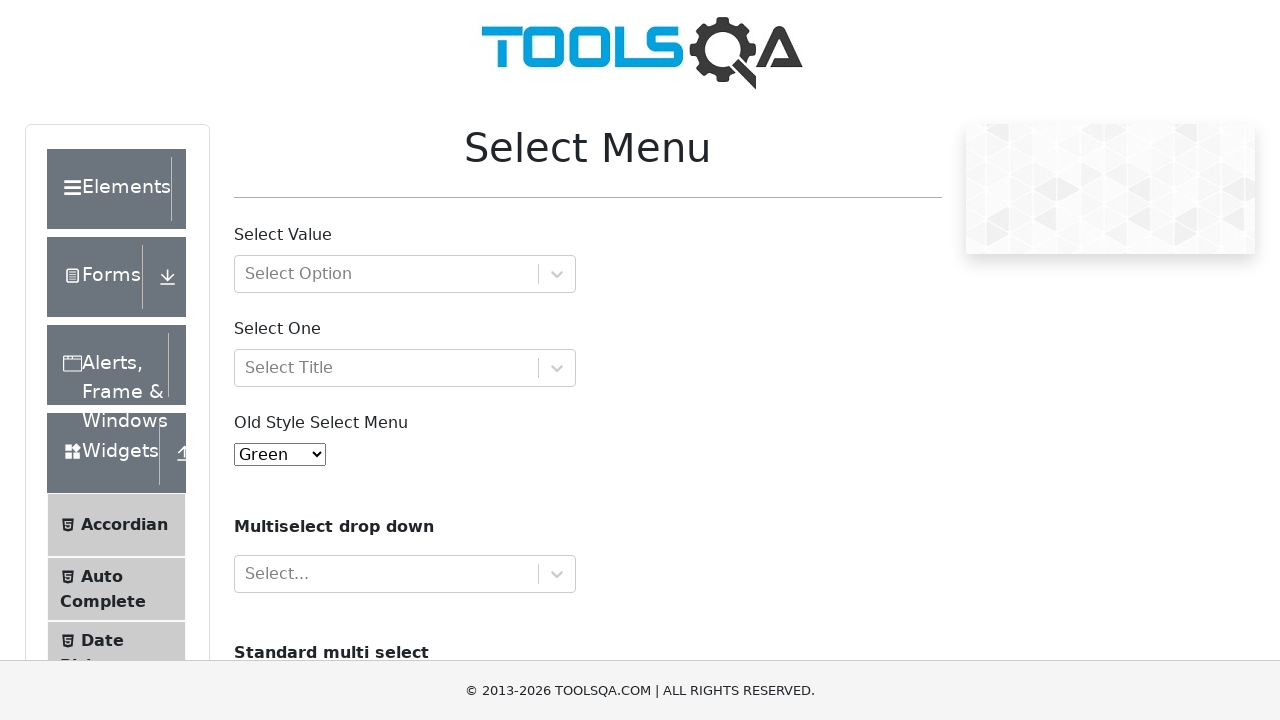

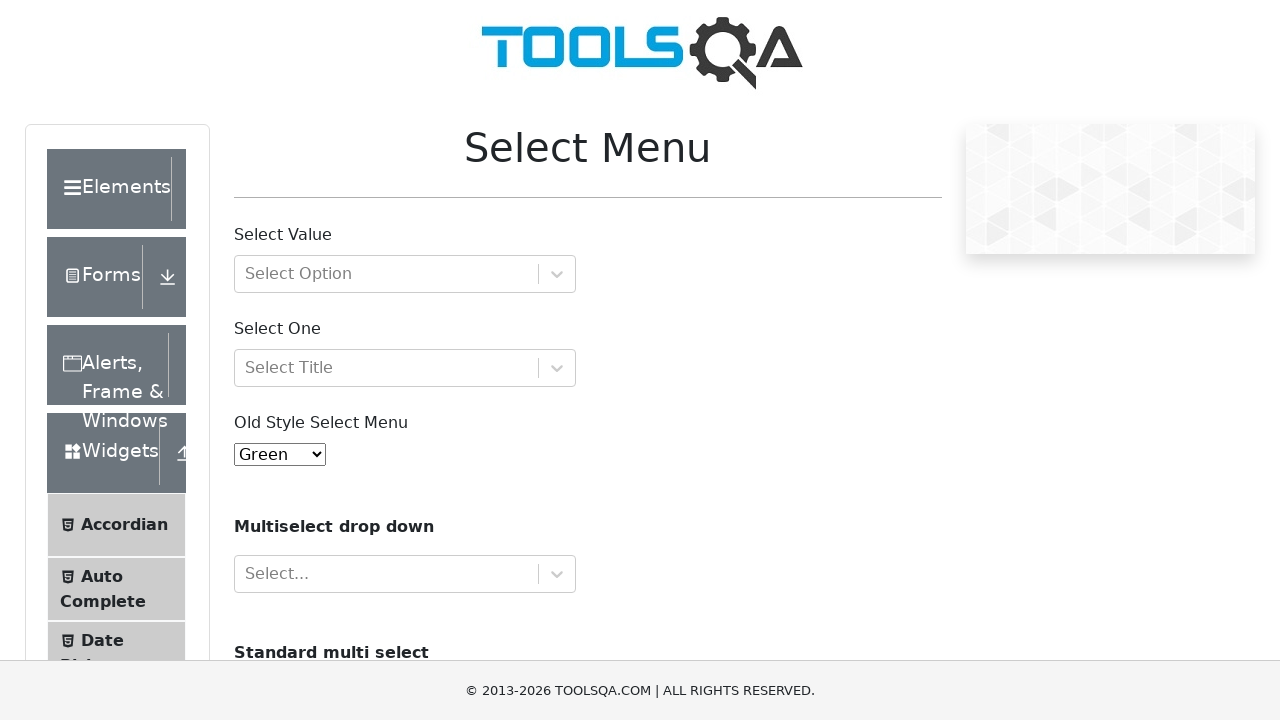